Tests that clicking the "Forgot your password?" link navigates to the forgot password page and displays an email input field.

Starting URL: https://www.scoopify.club/auth/signin

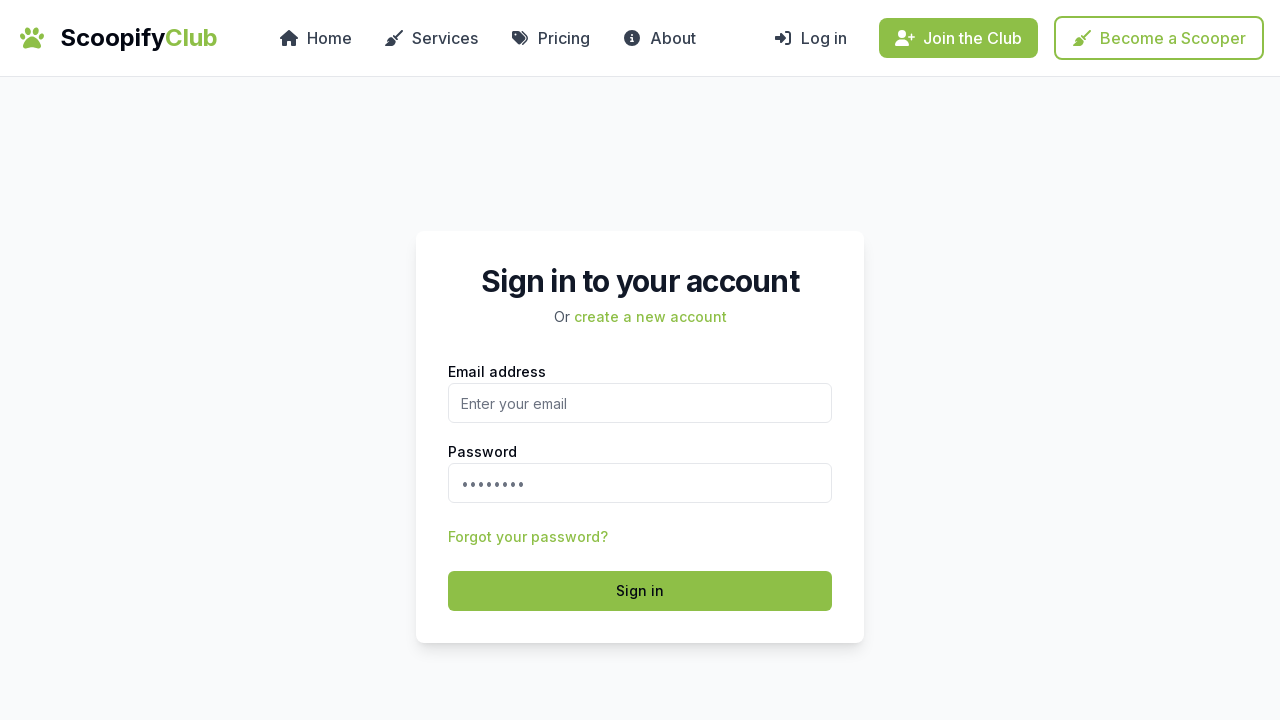

Clicked 'Forgot your password?' link at (528, 537) on text=Forgot your password?
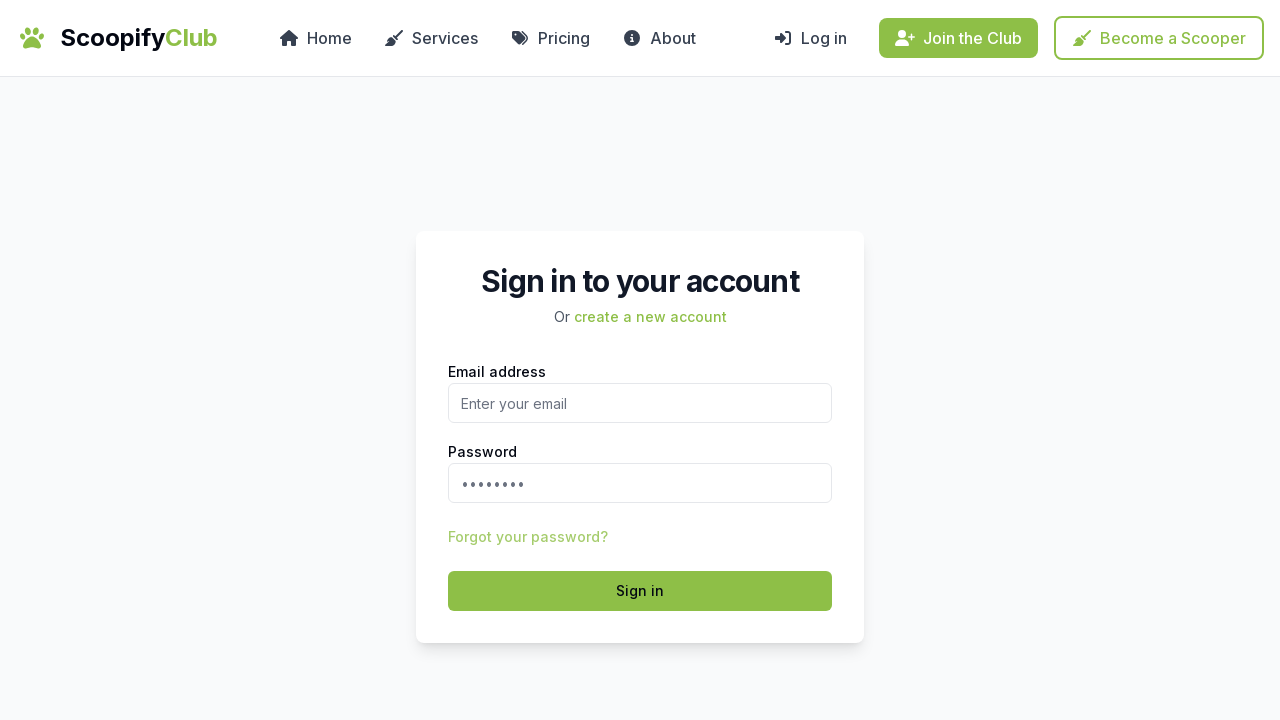

Email input field loaded on forgot password page
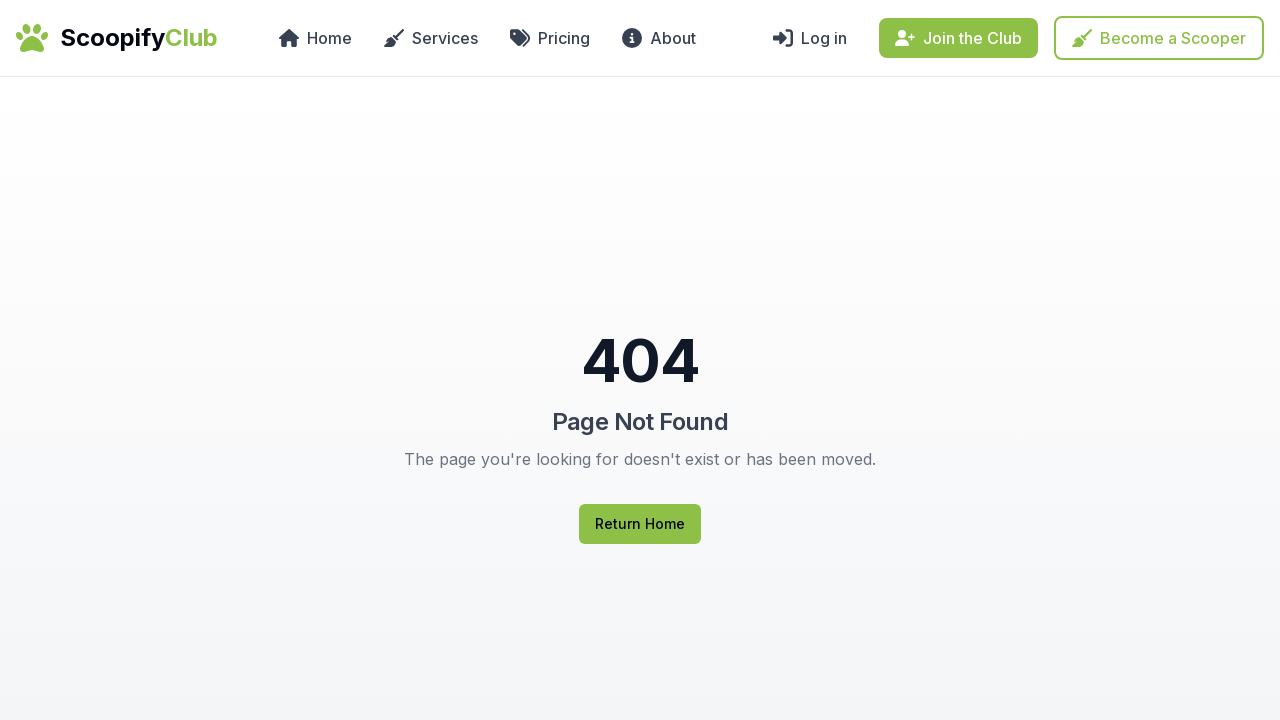

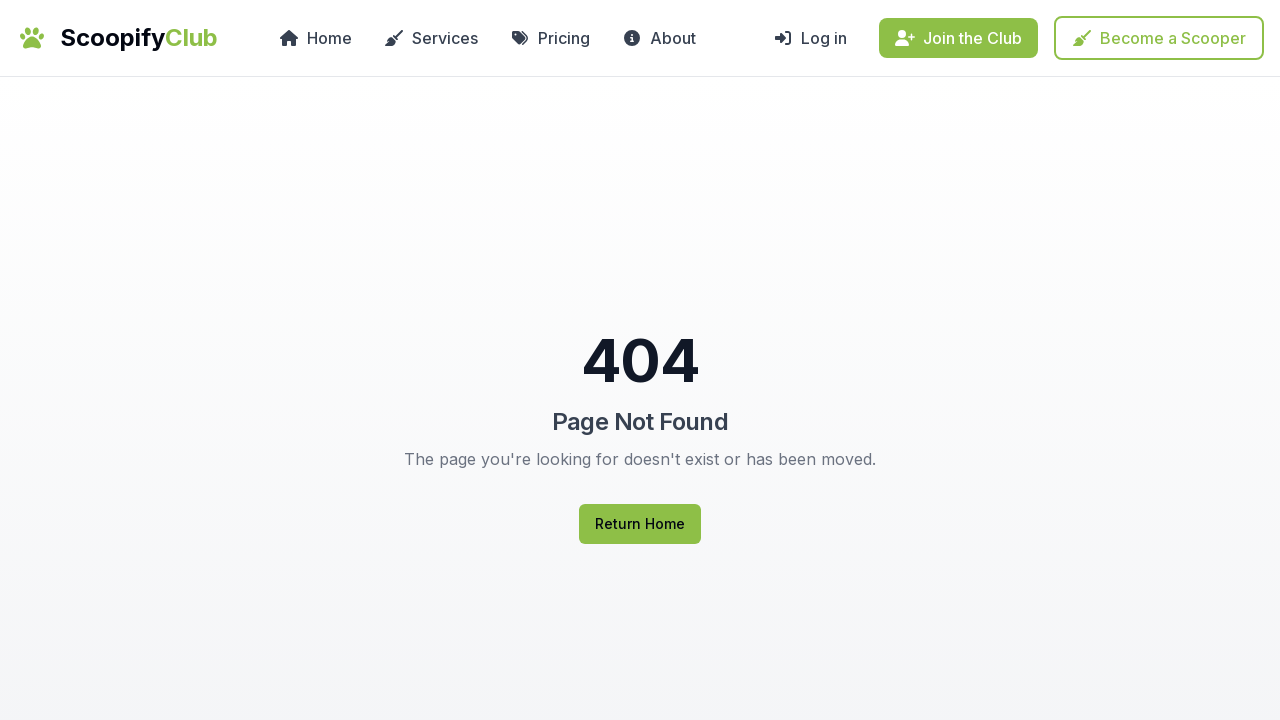